Tests jQuery progress bar functionality by clicking the download button to trigger the progress bar

Starting URL: https://demo.automationtesting.in/JqueryProgressBar.html

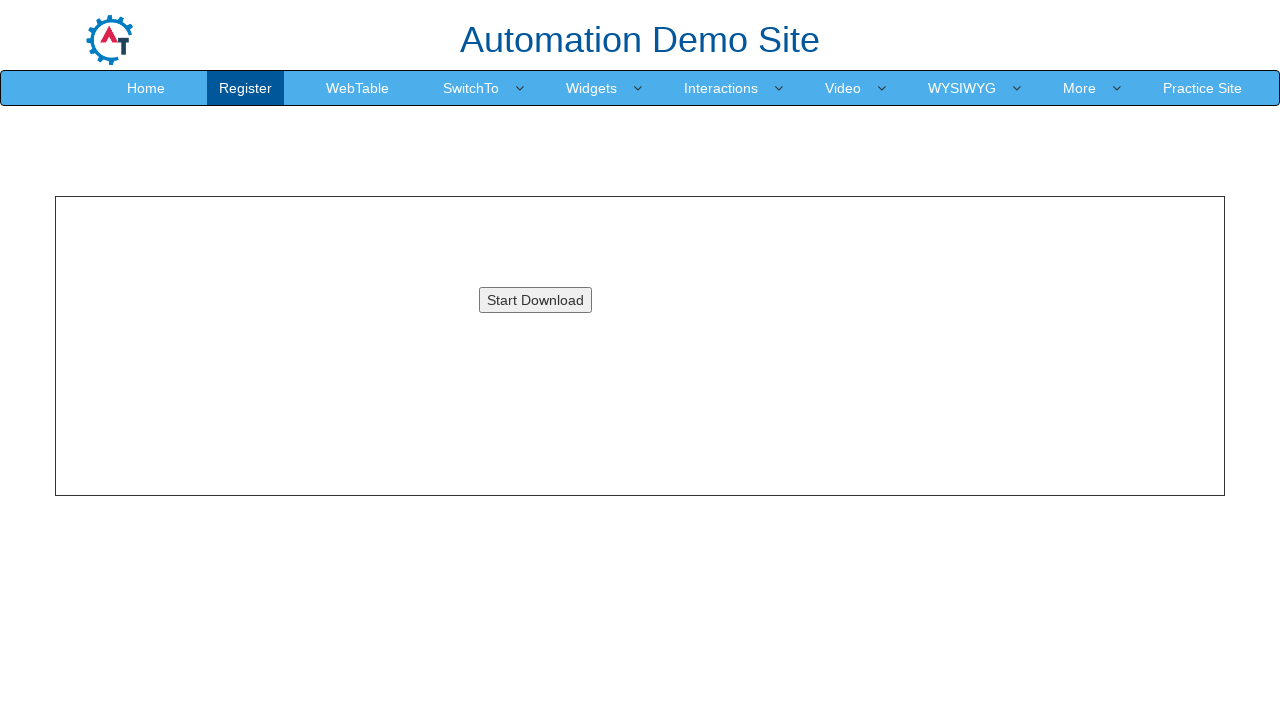

Clicked the download button to start the progress bar at (535, 300) on #downloadButton
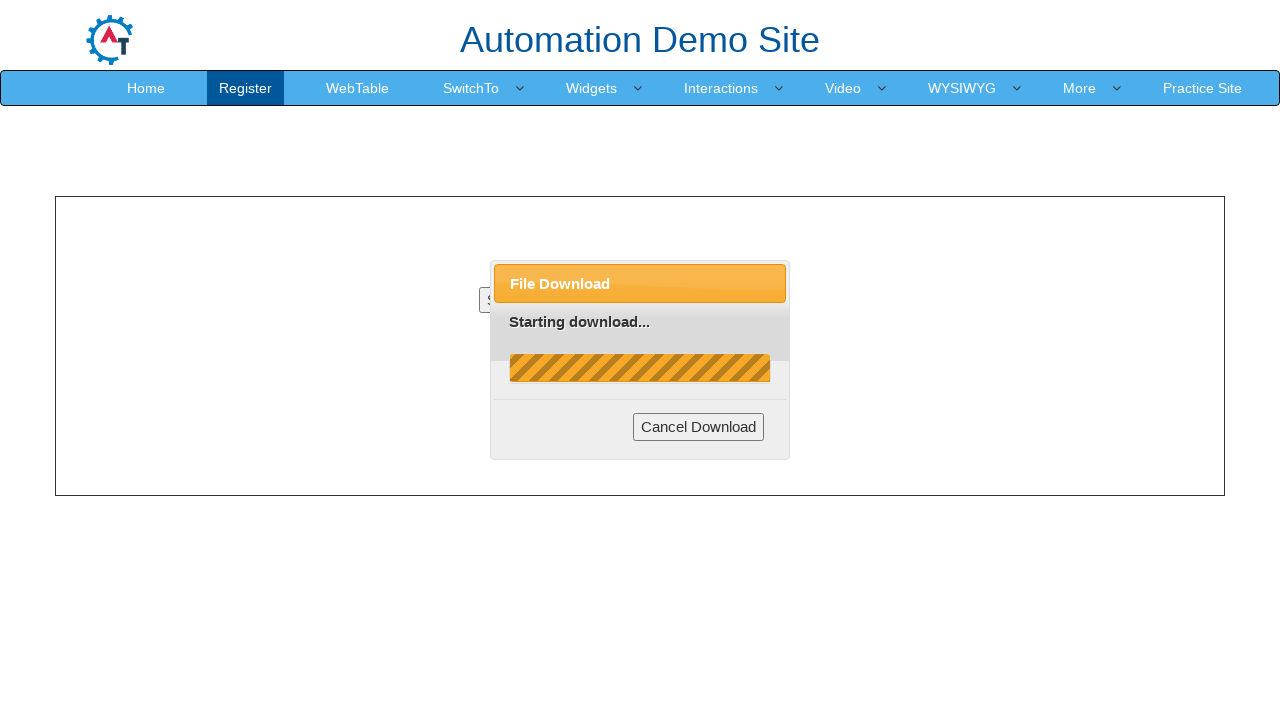

Progress bar became visible
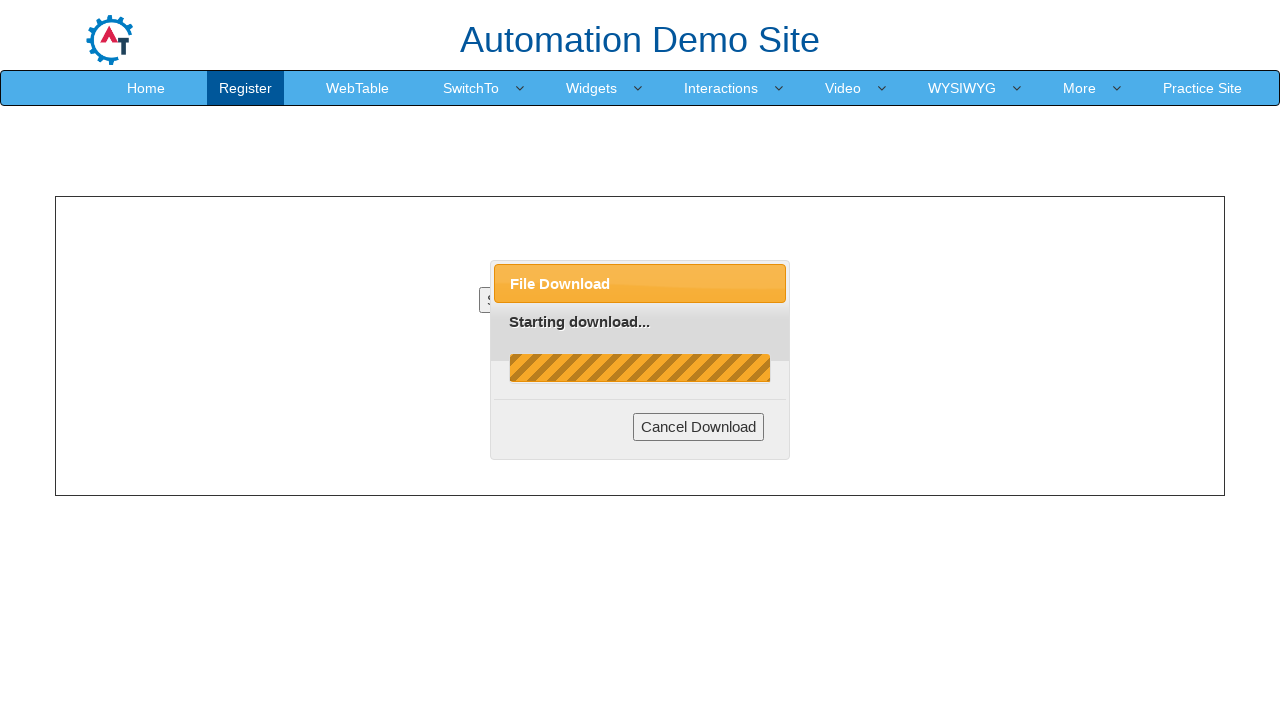

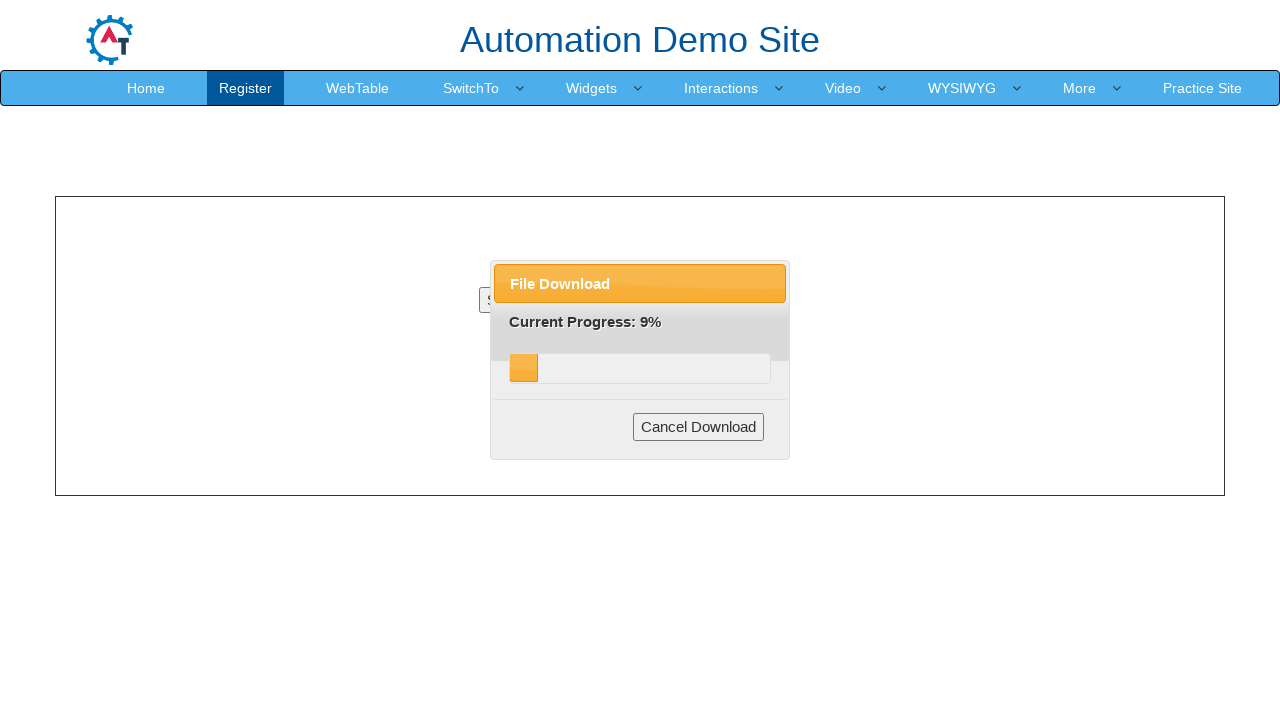